Tests an e-commerce site by searching for products, adding them to cart, and applying a promo code at checkout

Starting URL: https://rahulshettyacademy.com/seleniumPractise/#/

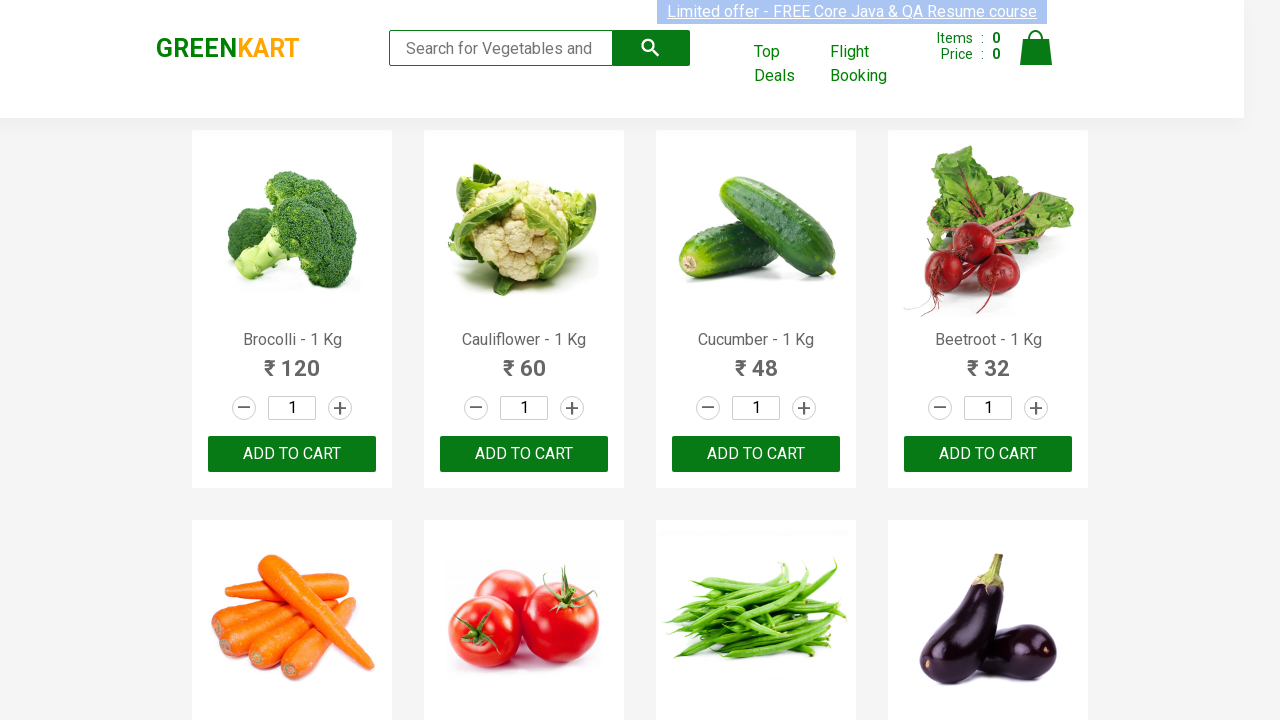

Filled search field with 'ber' to find products on input.search-keyword
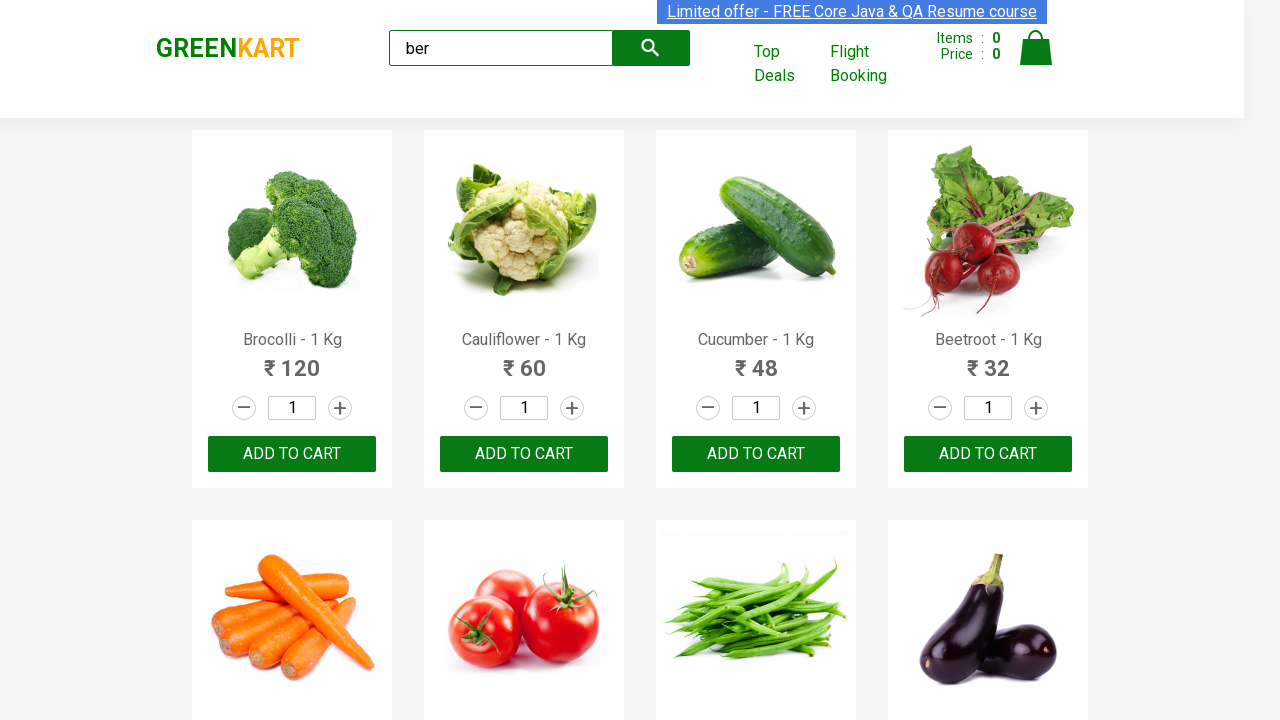

Waited 3 seconds for search results to load
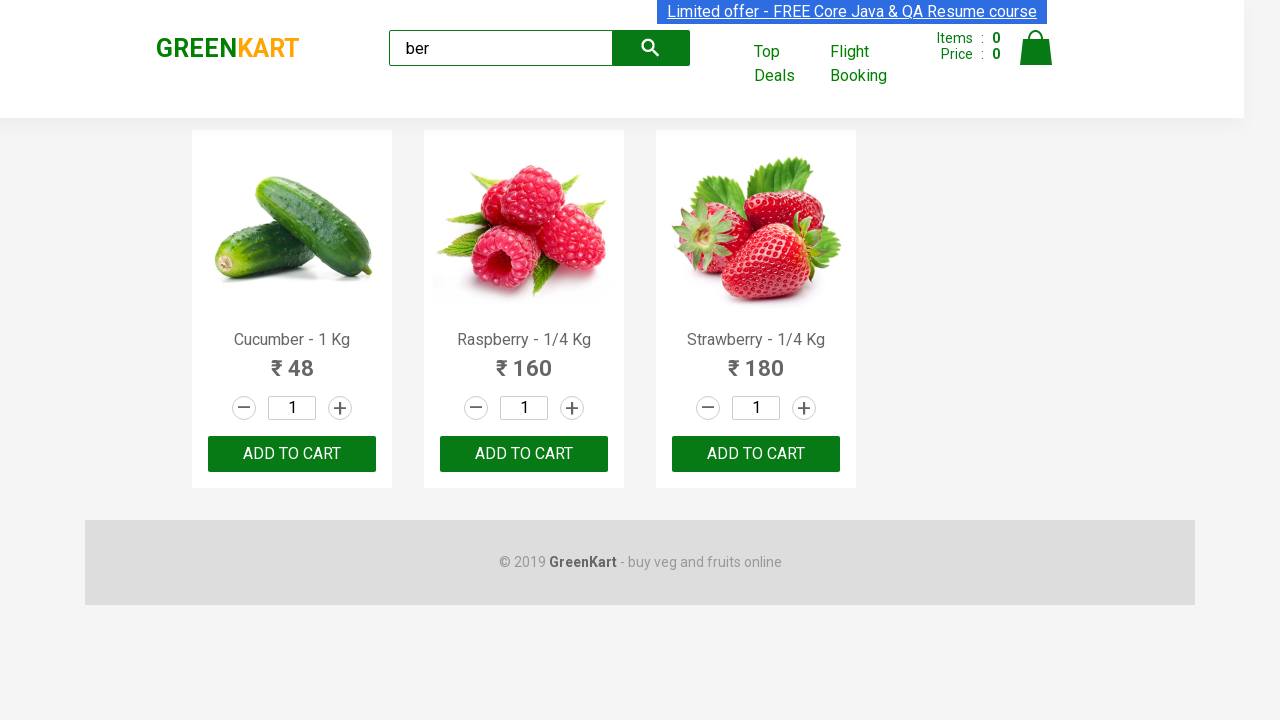

Verified that 3 products are displayed in search results
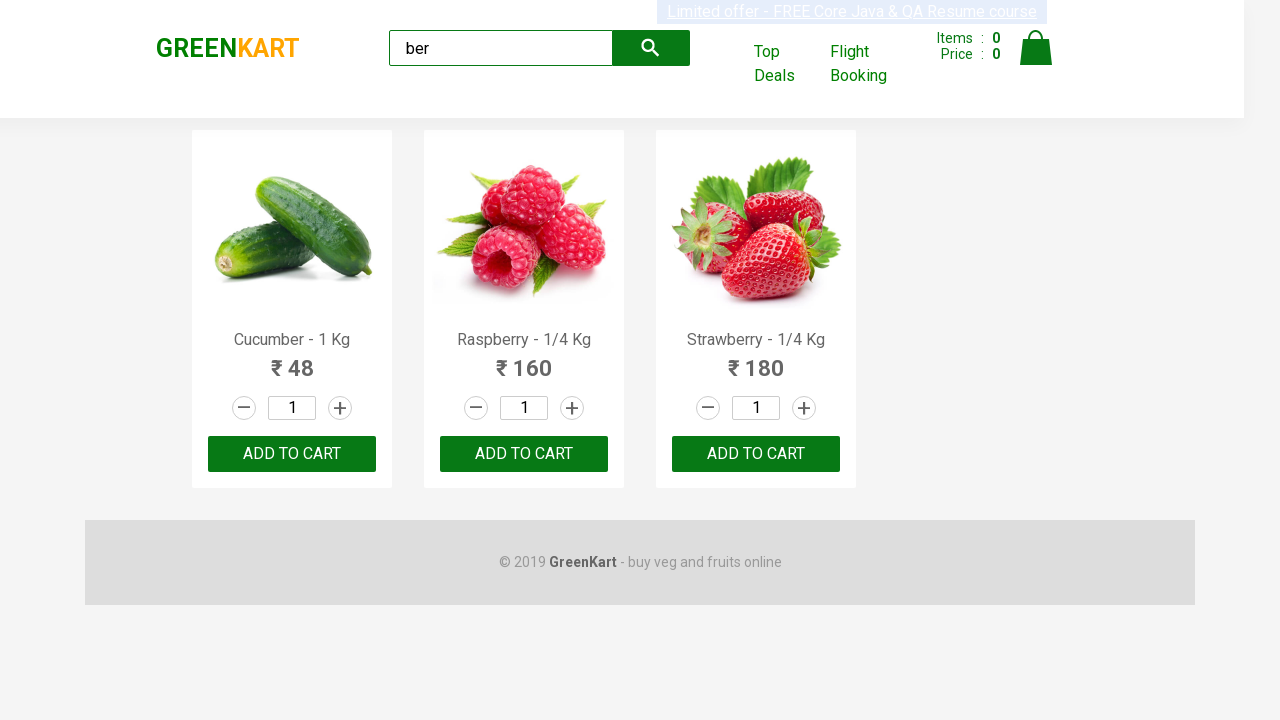

Clicked 'Add to Cart' button for product 1 at (292, 454) on xpath=//div[@class='product-action']/button >> nth=0
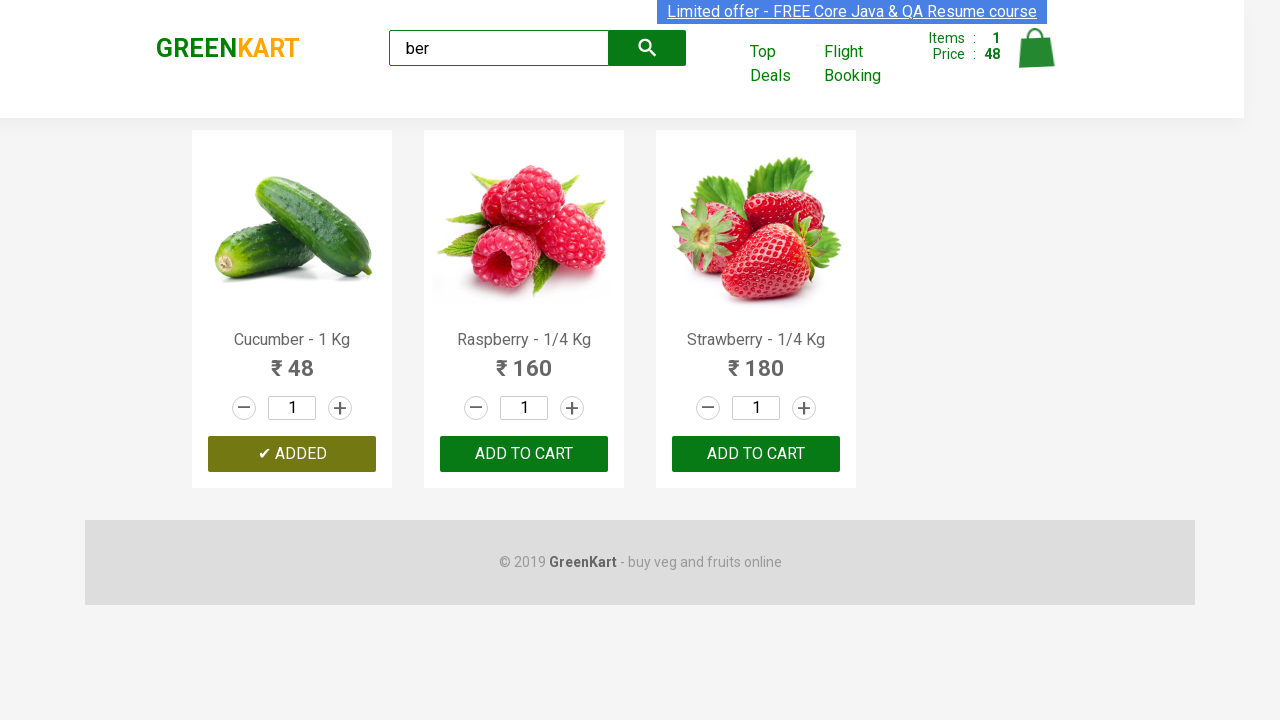

Clicked 'Add to Cart' button for product 2 at (524, 454) on xpath=//div[@class='product-action']/button >> nth=1
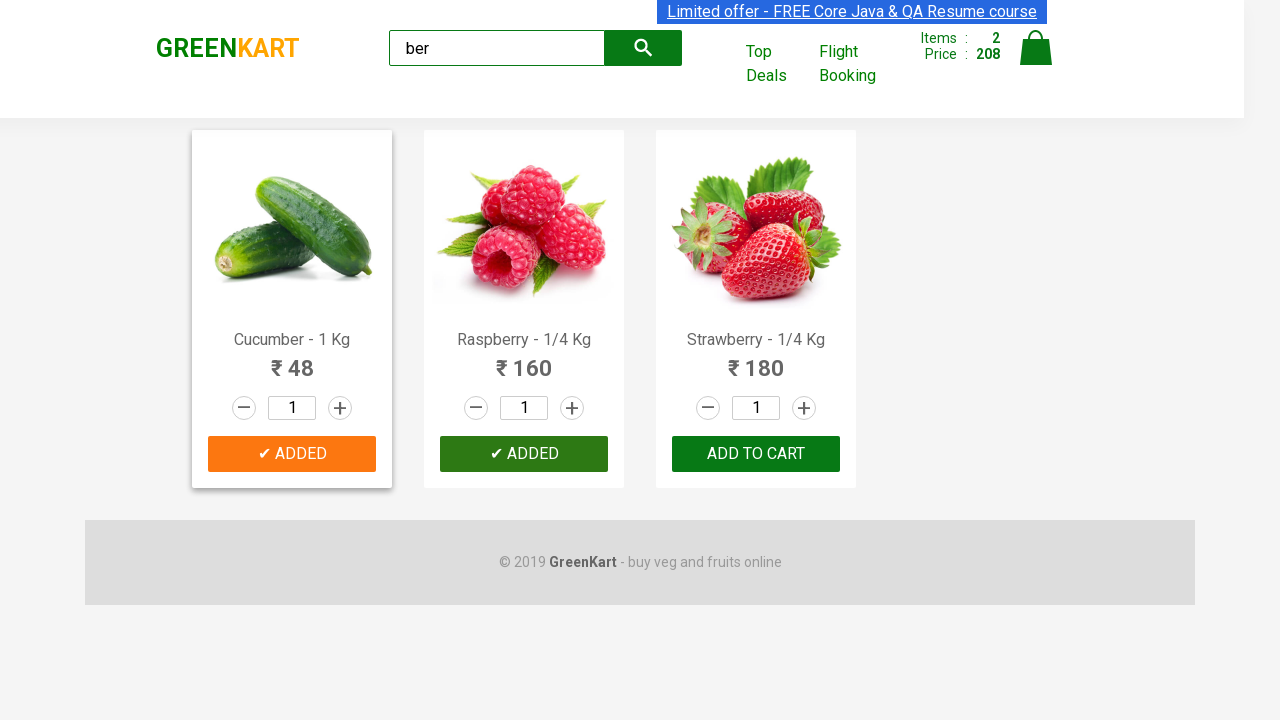

Clicked 'Add to Cart' button for product 3 at (756, 454) on xpath=//div[@class='product-action']/button >> nth=2
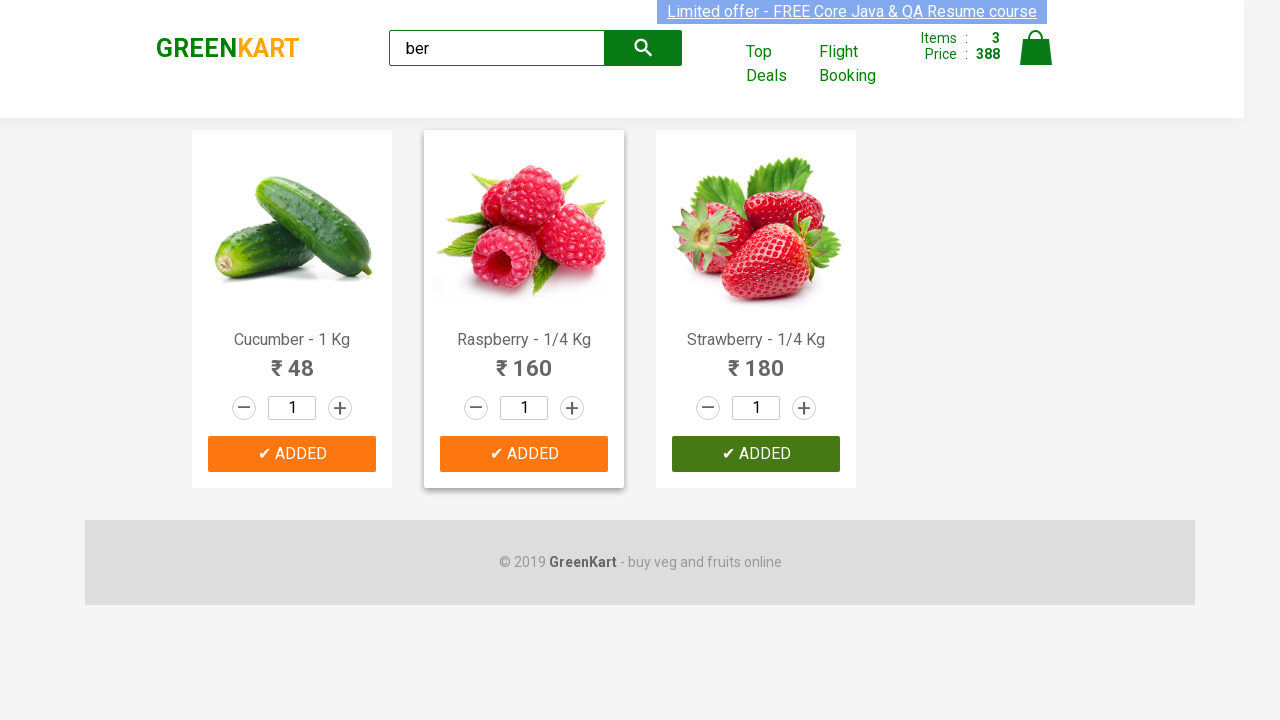

Clicked on cart icon to view cart at (1036, 48) on img[alt='Cart']
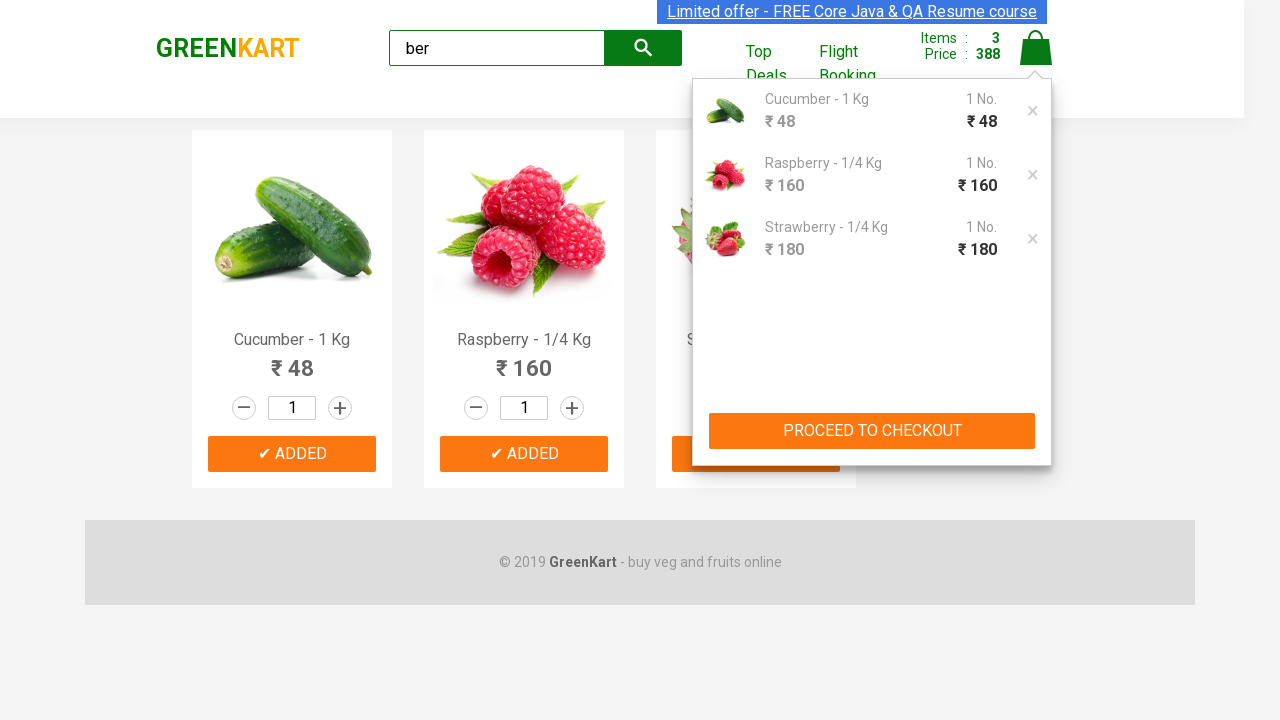

Clicked 'PROCEED TO CHECKOUT' button at (872, 431) on xpath=//button[text()='PROCEED TO CHECKOUT']
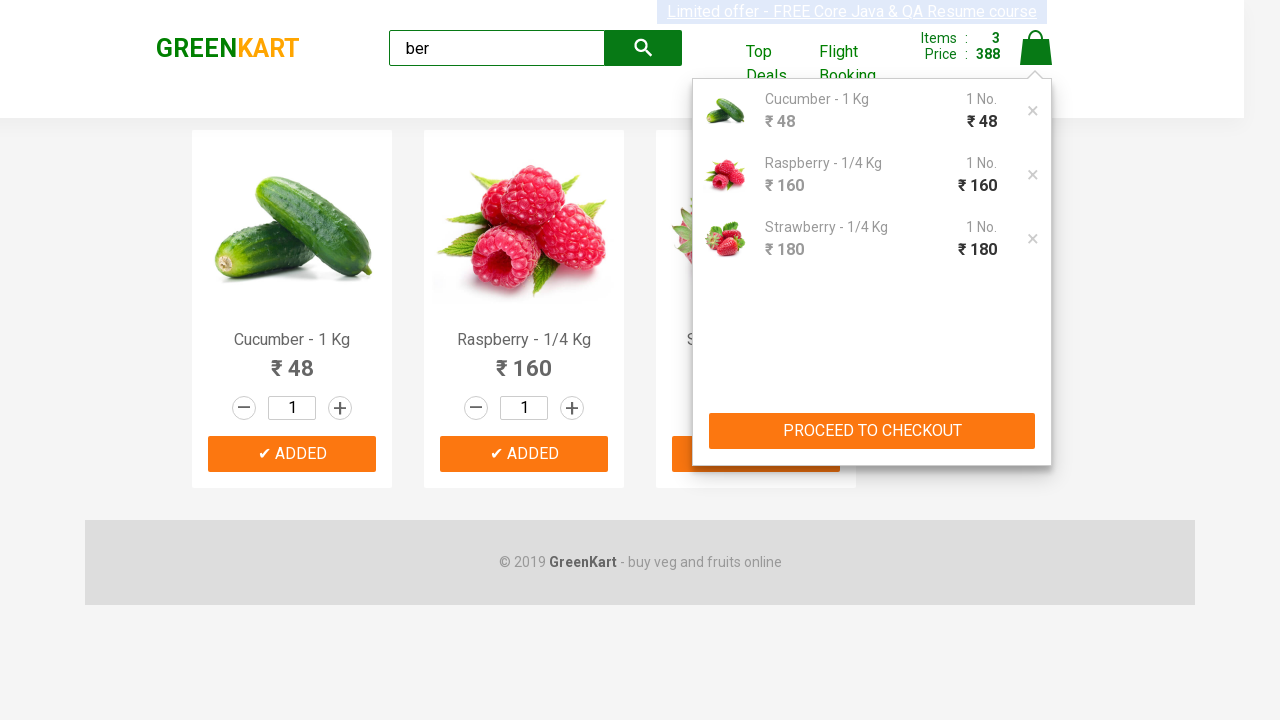

Entered promo code 'rahulshettyacademy' on input.promoCode
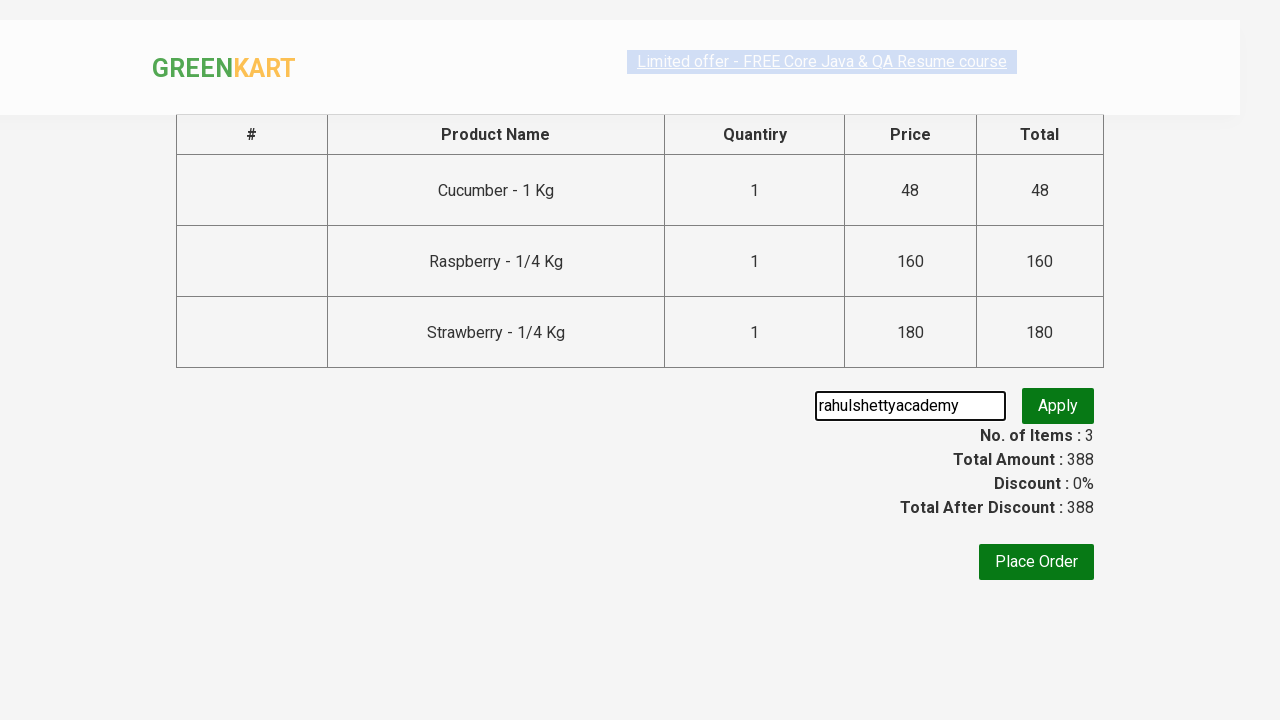

Clicked button to apply promo code at (1058, 406) on button.promoBtn
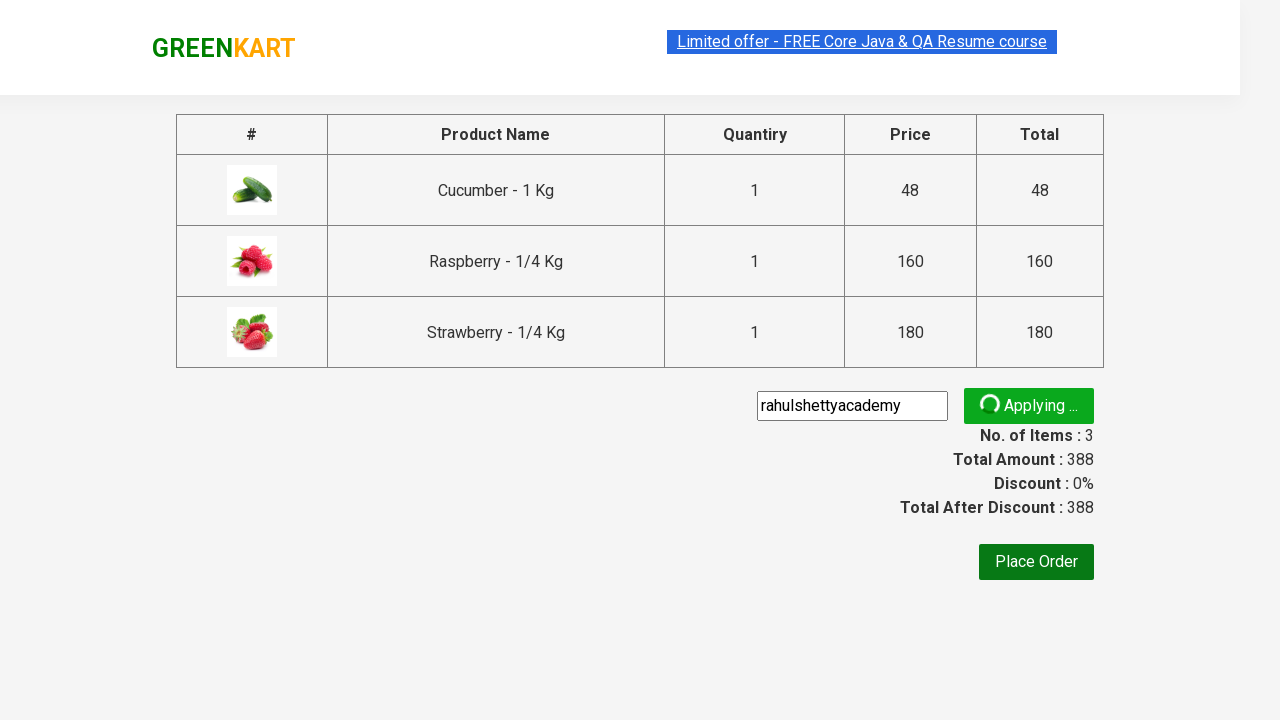

Promo validation message appeared
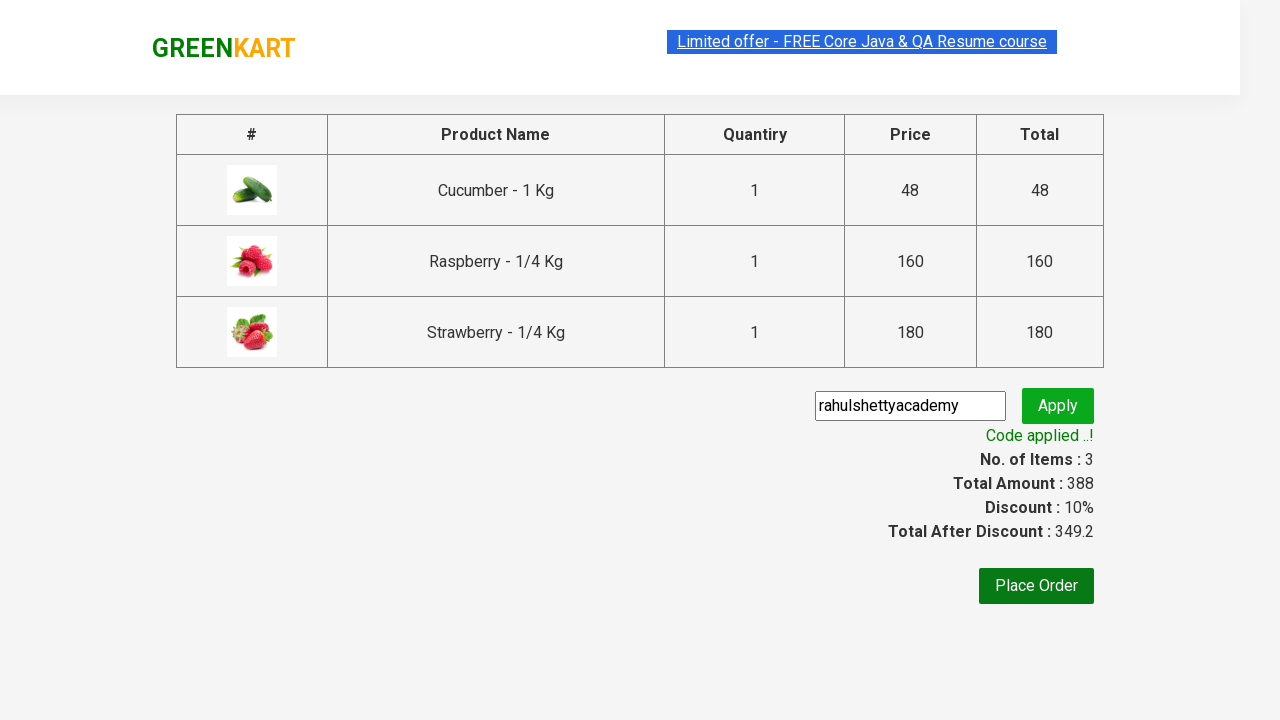

Retrieved promo validation message: 'Code applied ..!'
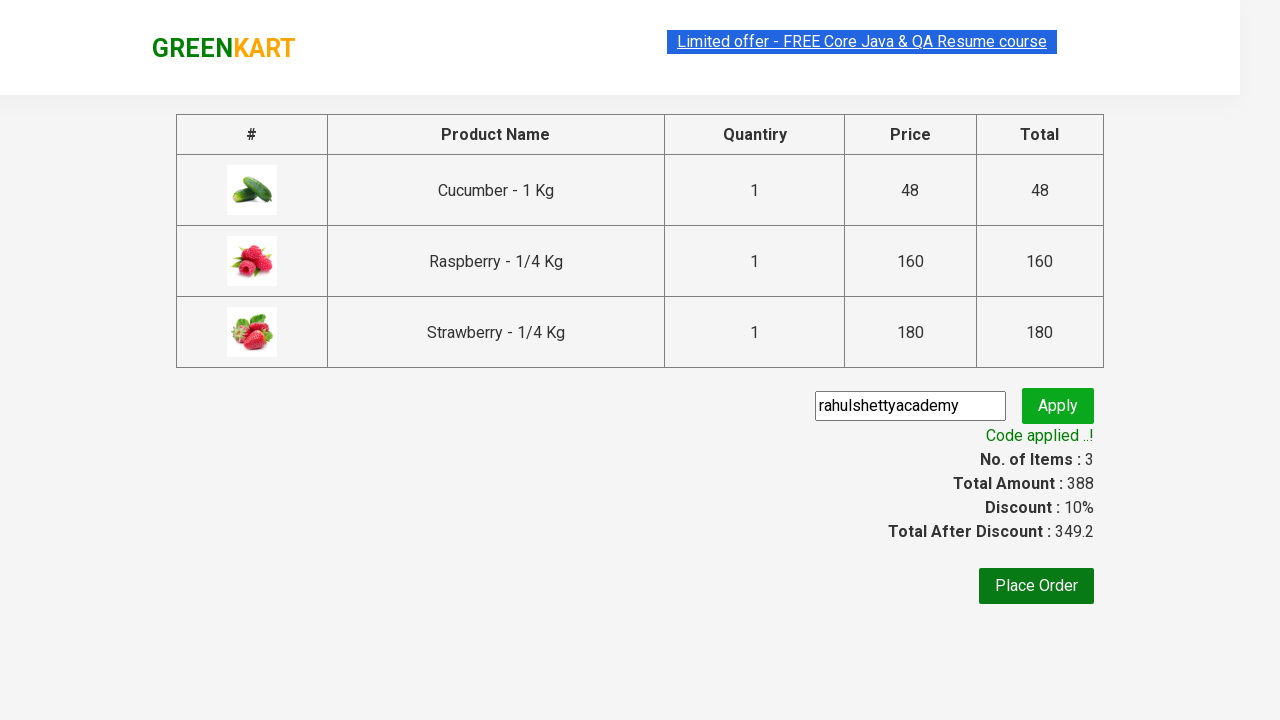

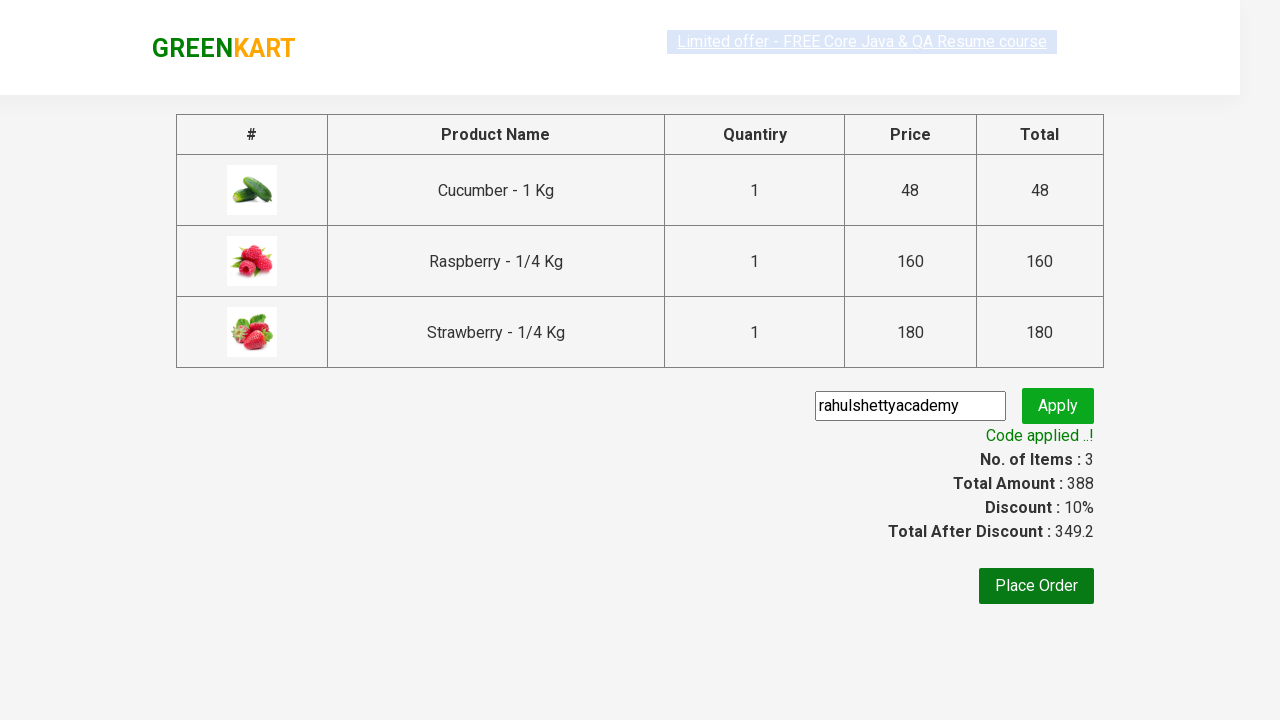